Navigates to jQuery UI sortable page and scrolls down the page by 150 pixels

Starting URL: https://jqueryui.com/sortable/

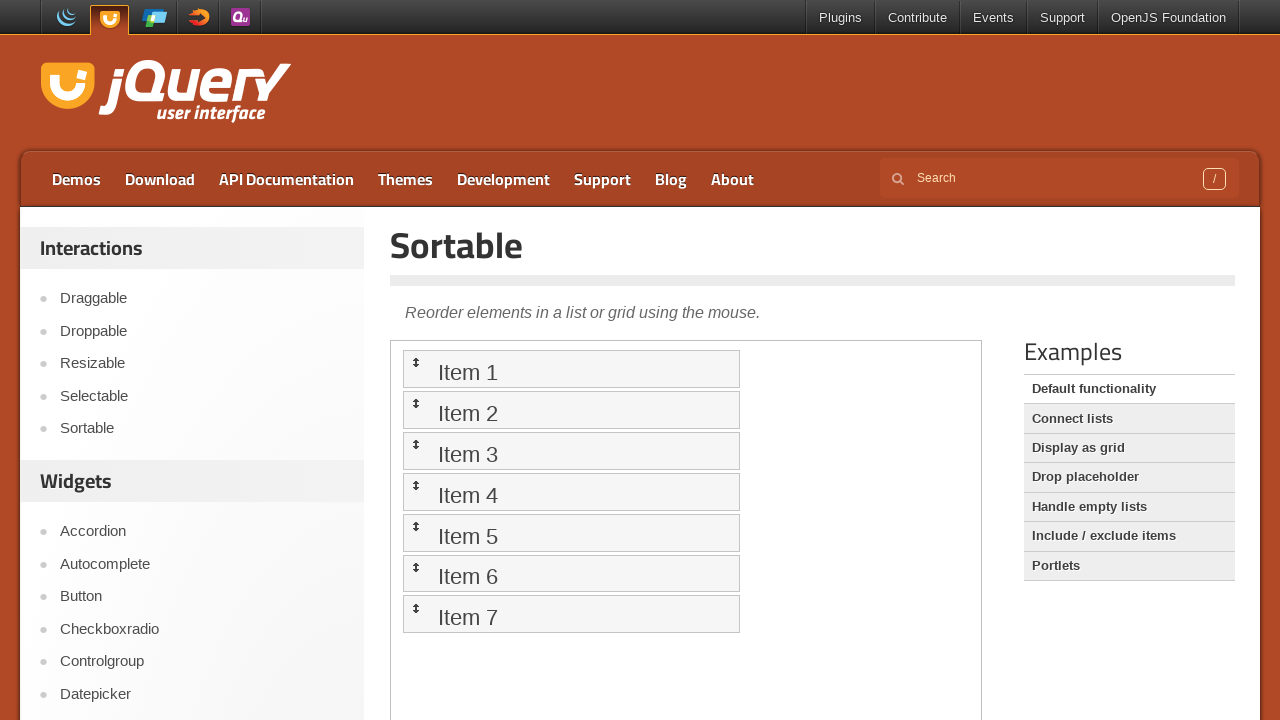

Navigated to jQuery UI sortable page
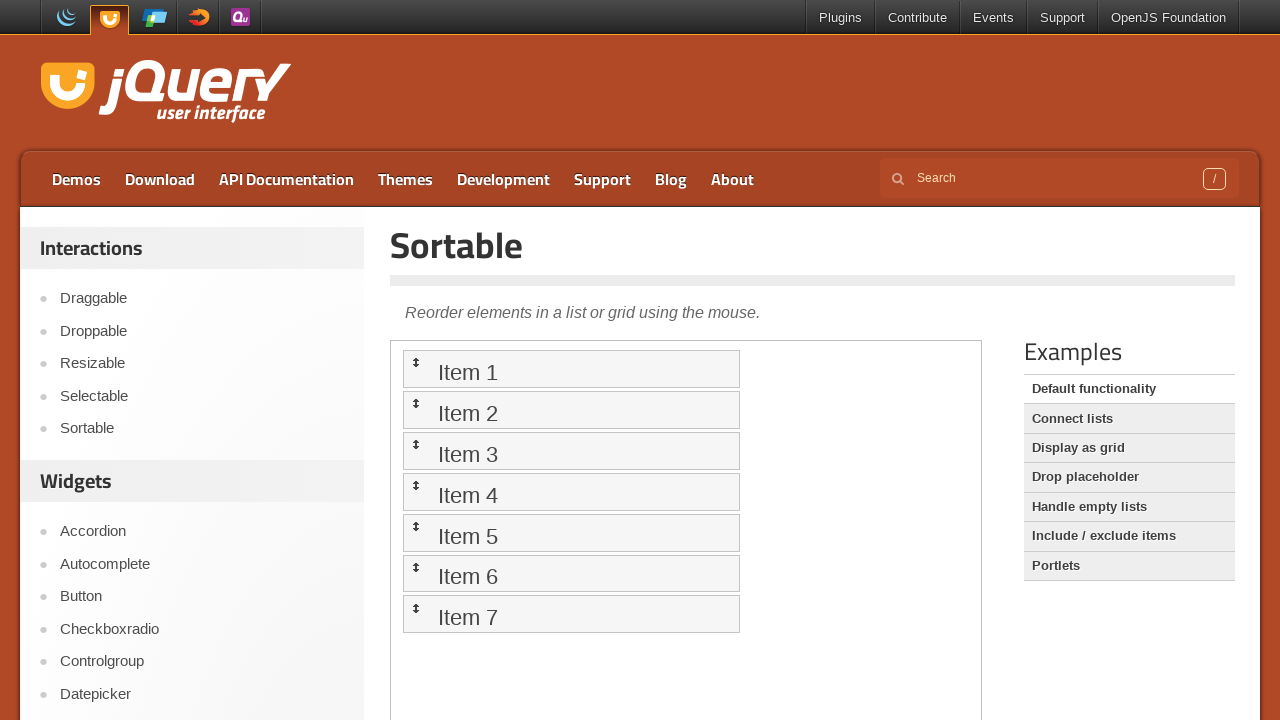

Scrolled down the page by 150 pixels
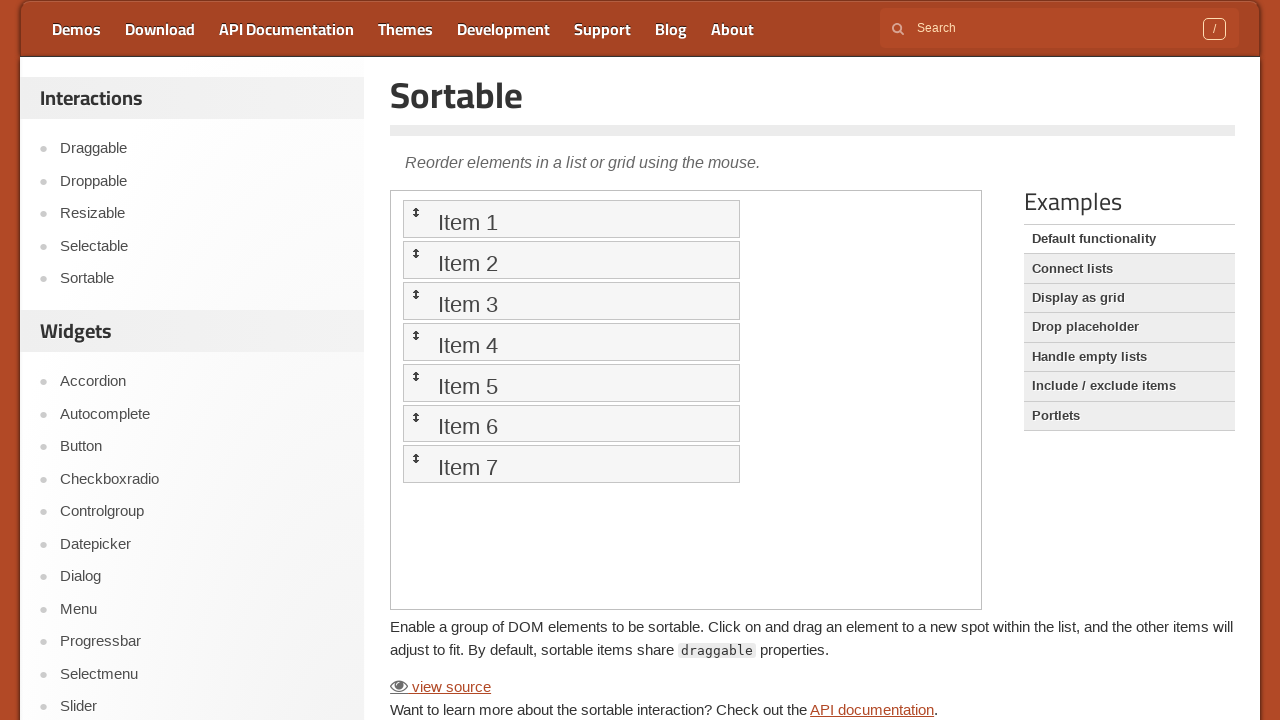

Verified Widget Factory link is present on the page
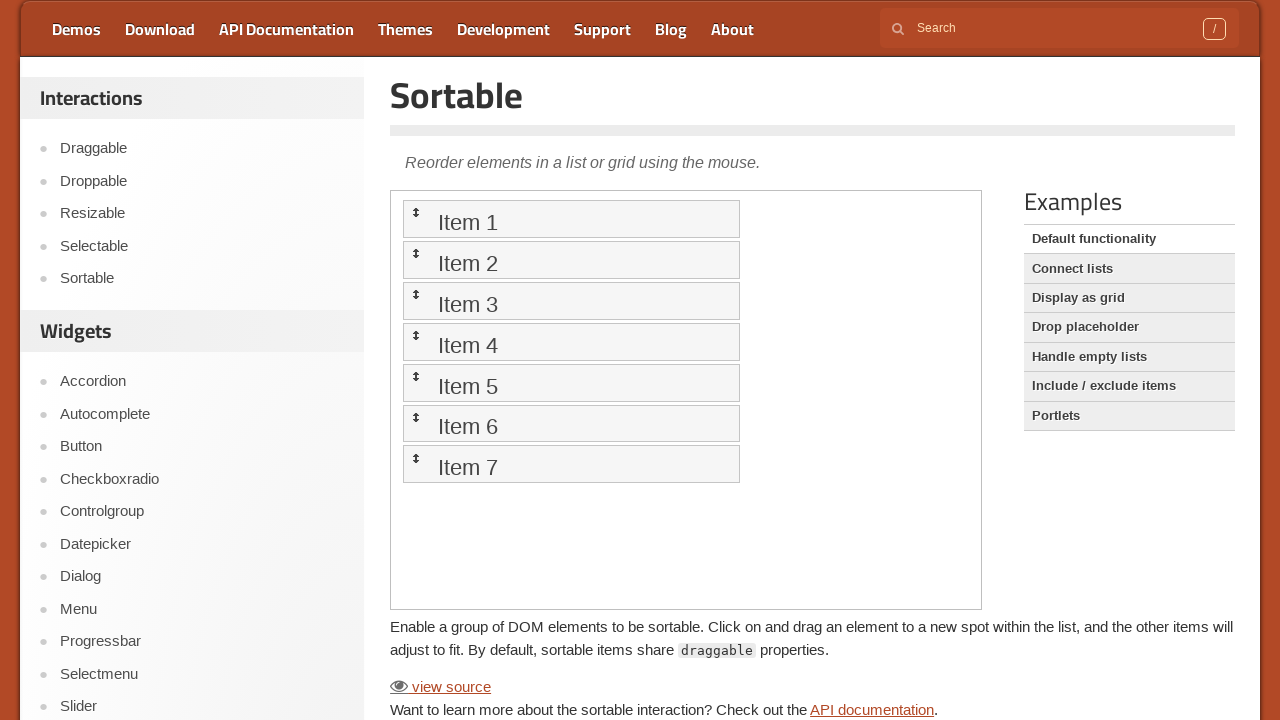

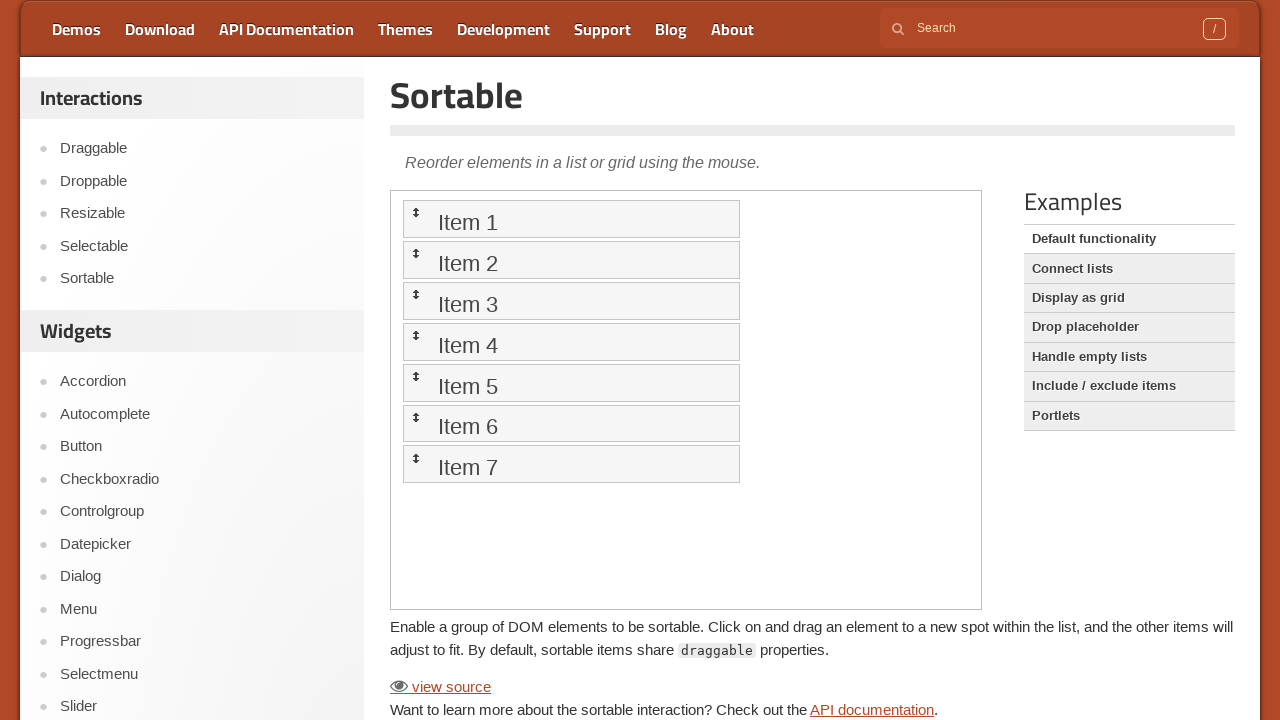